Tests filtering to display active items by clicking the Active link.

Starting URL: https://demo.playwright.dev/todomvc

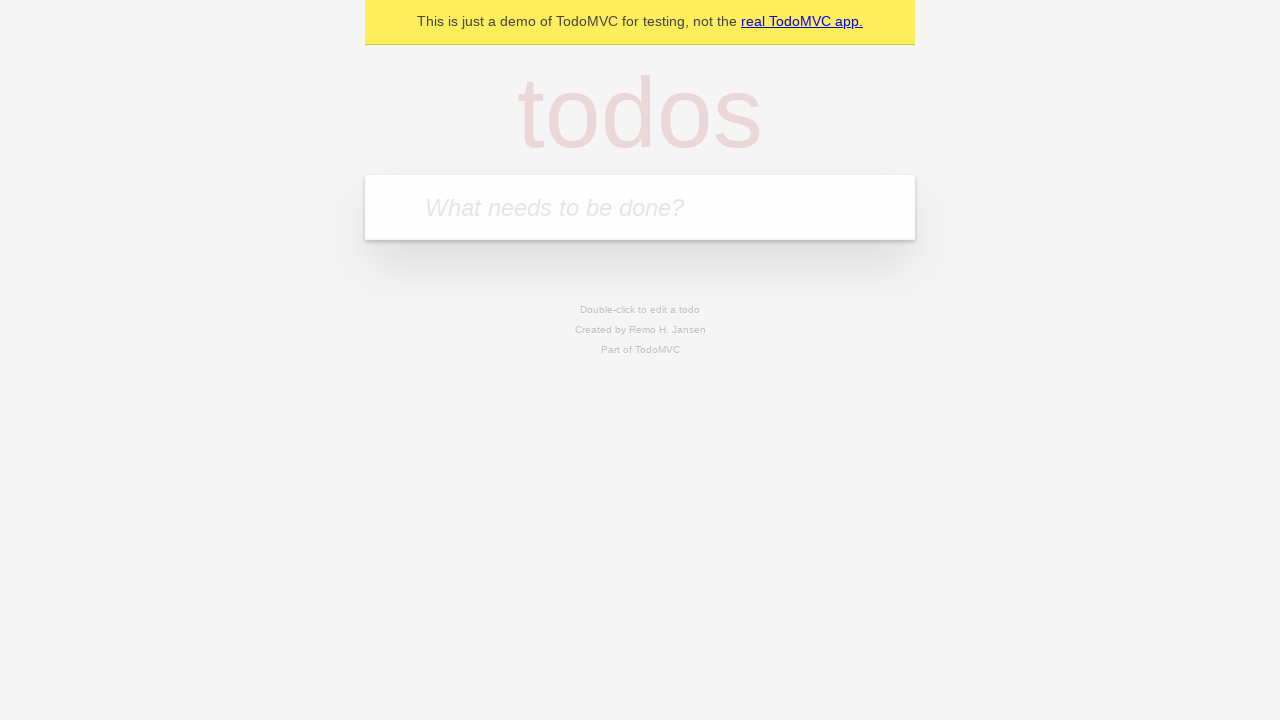

Filled todo input with 'buy some cheese' on internal:attr=[placeholder="What needs to be done?"i]
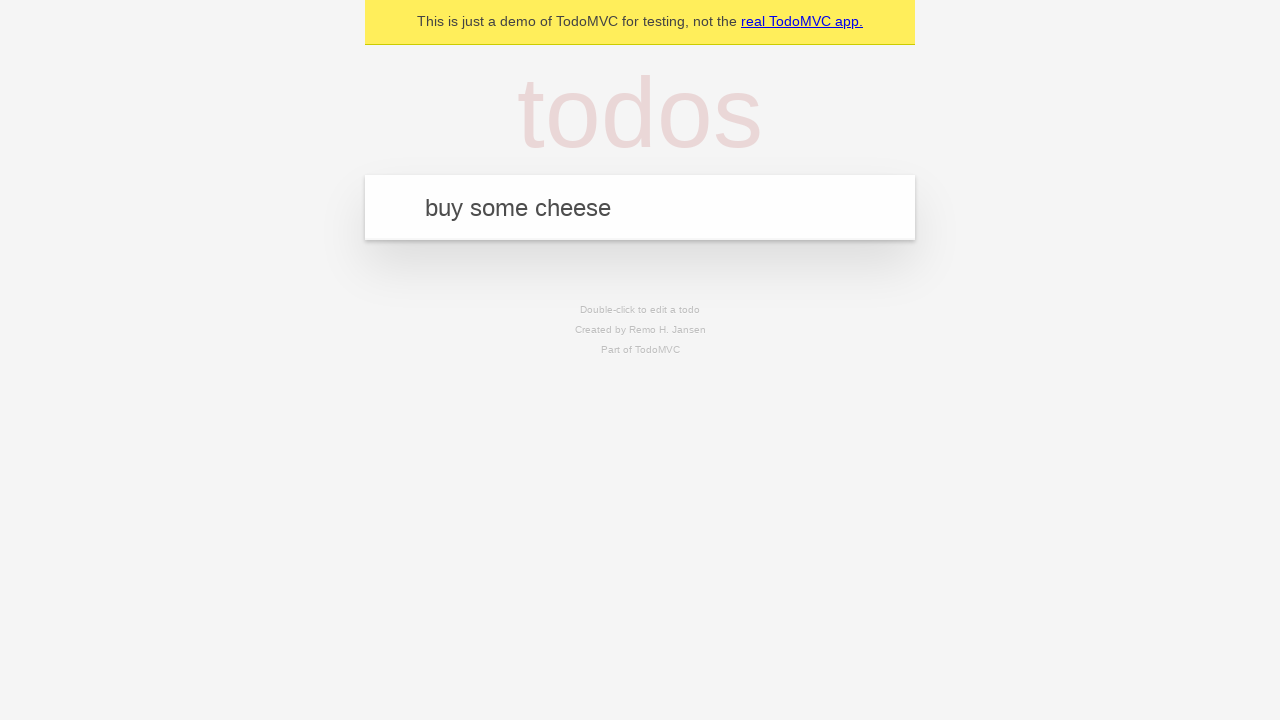

Pressed Enter to add first todo on internal:attr=[placeholder="What needs to be done?"i]
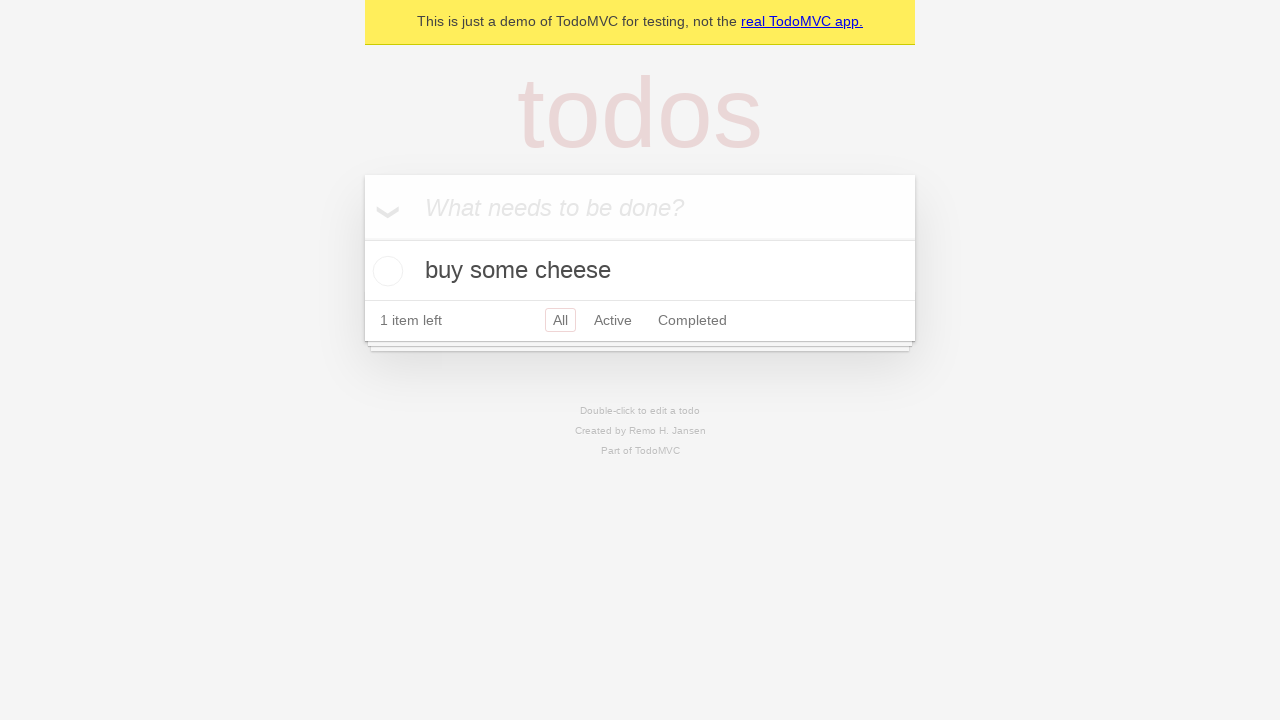

Filled todo input with 'feed the cat' on internal:attr=[placeholder="What needs to be done?"i]
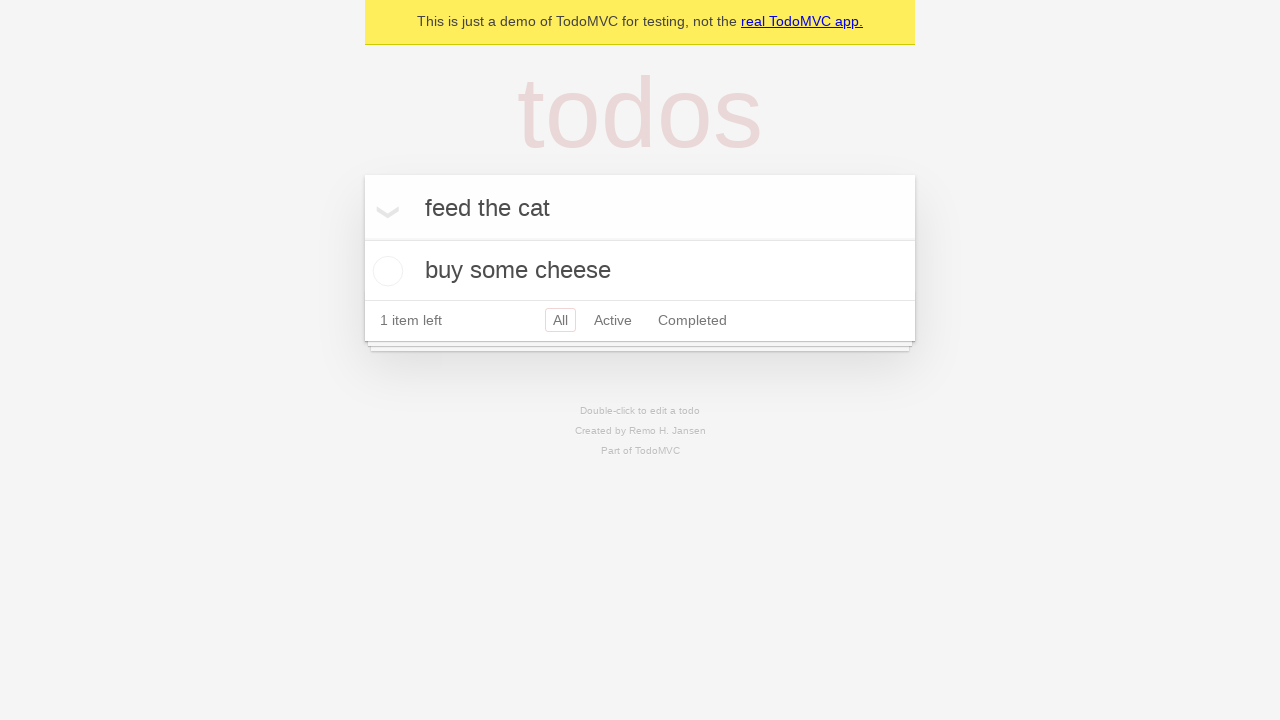

Pressed Enter to add second todo on internal:attr=[placeholder="What needs to be done?"i]
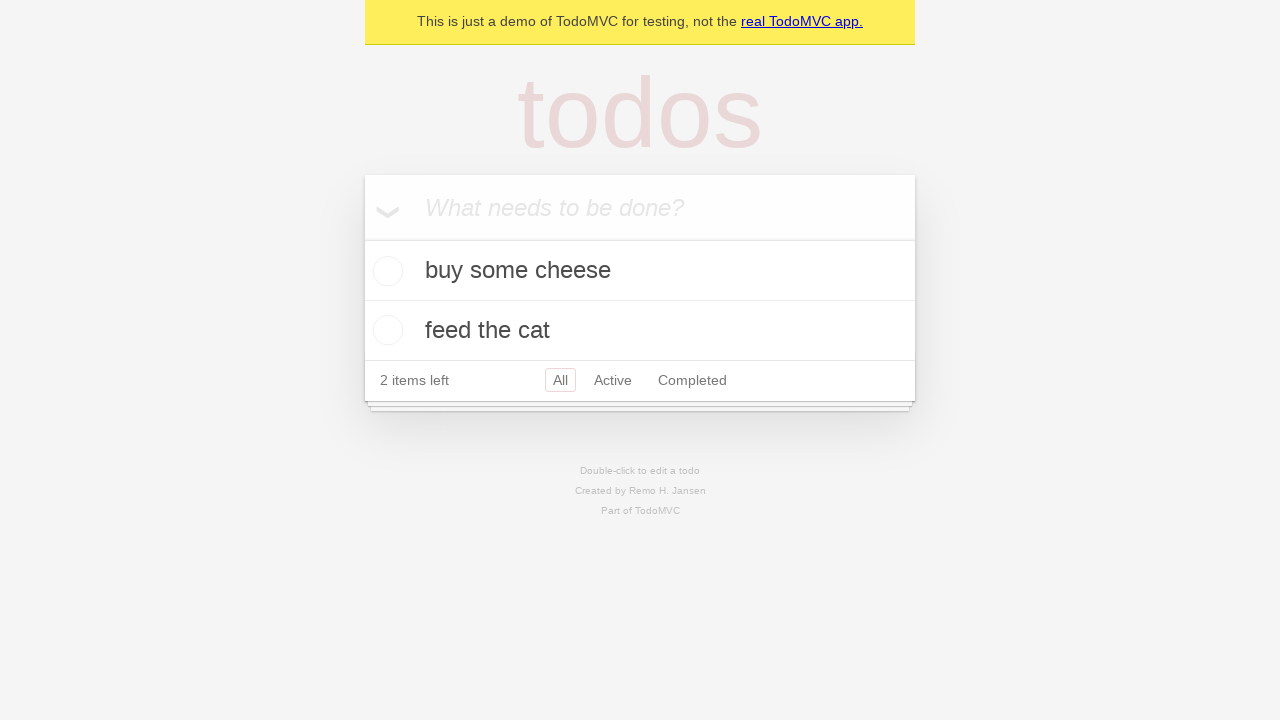

Filled todo input with 'book a doctors appointment' on internal:attr=[placeholder="What needs to be done?"i]
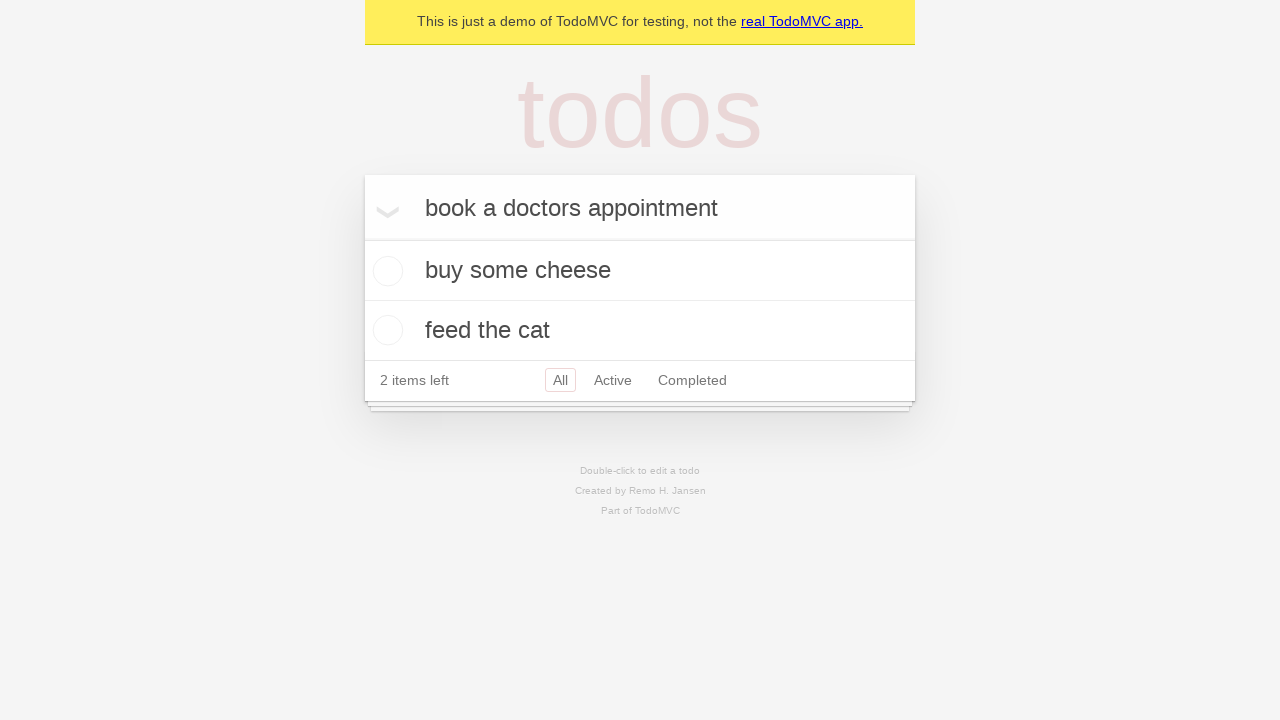

Pressed Enter to add third todo on internal:attr=[placeholder="What needs to be done?"i]
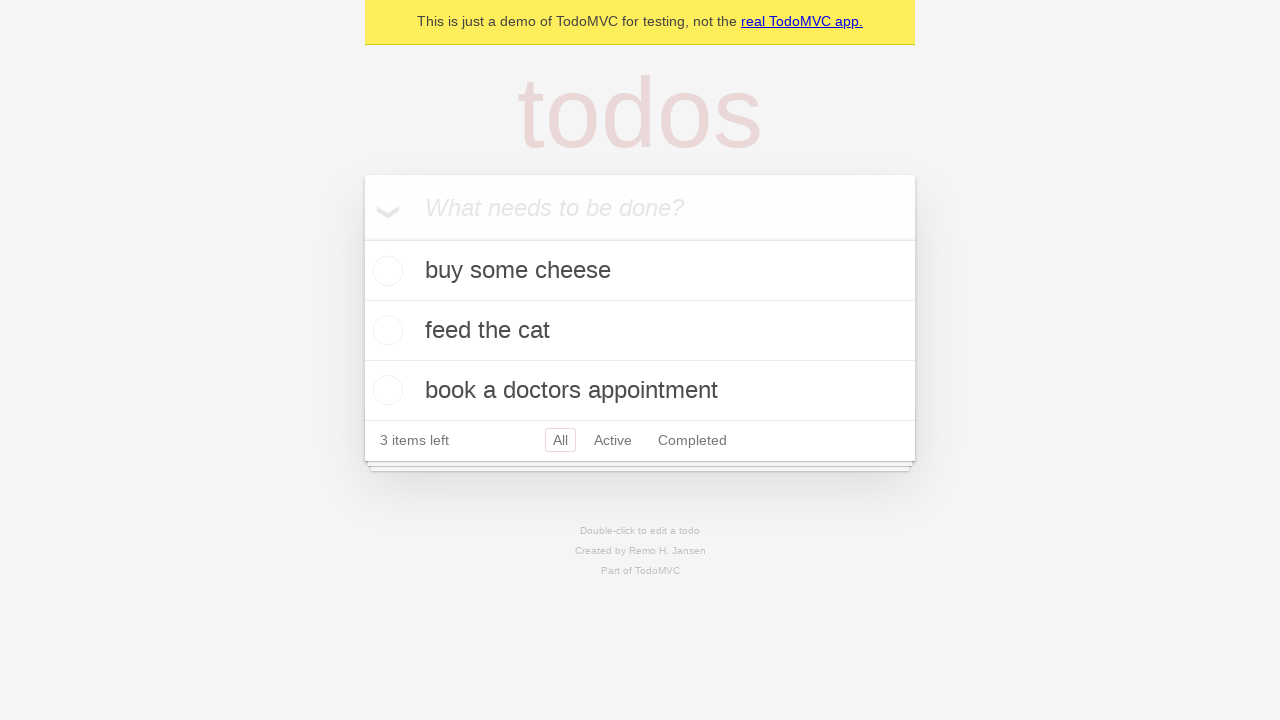

Checked the second todo item to mark it as complete at (385, 330) on internal:testid=[data-testid="todo-item"s] >> nth=1 >> internal:role=checkbox
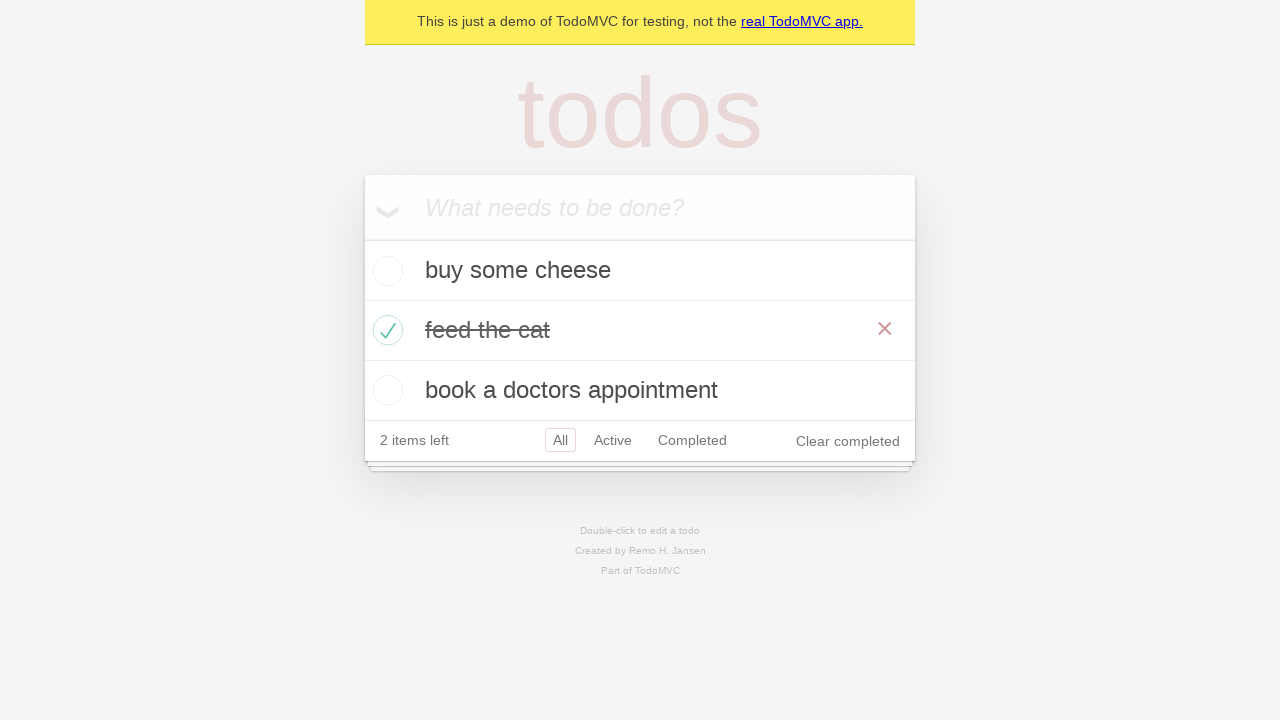

Clicked Active link to filter and display active items at (613, 440) on internal:role=link[name="Active"i]
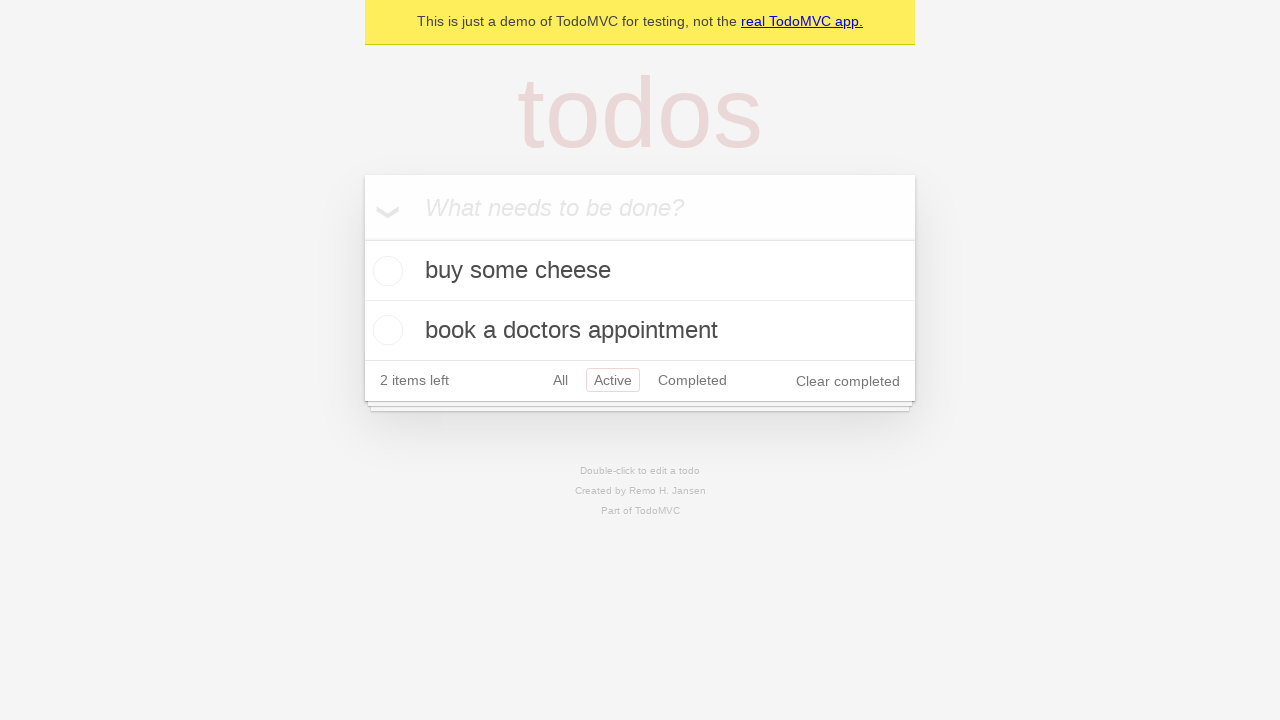

Waited for filtered active items to load
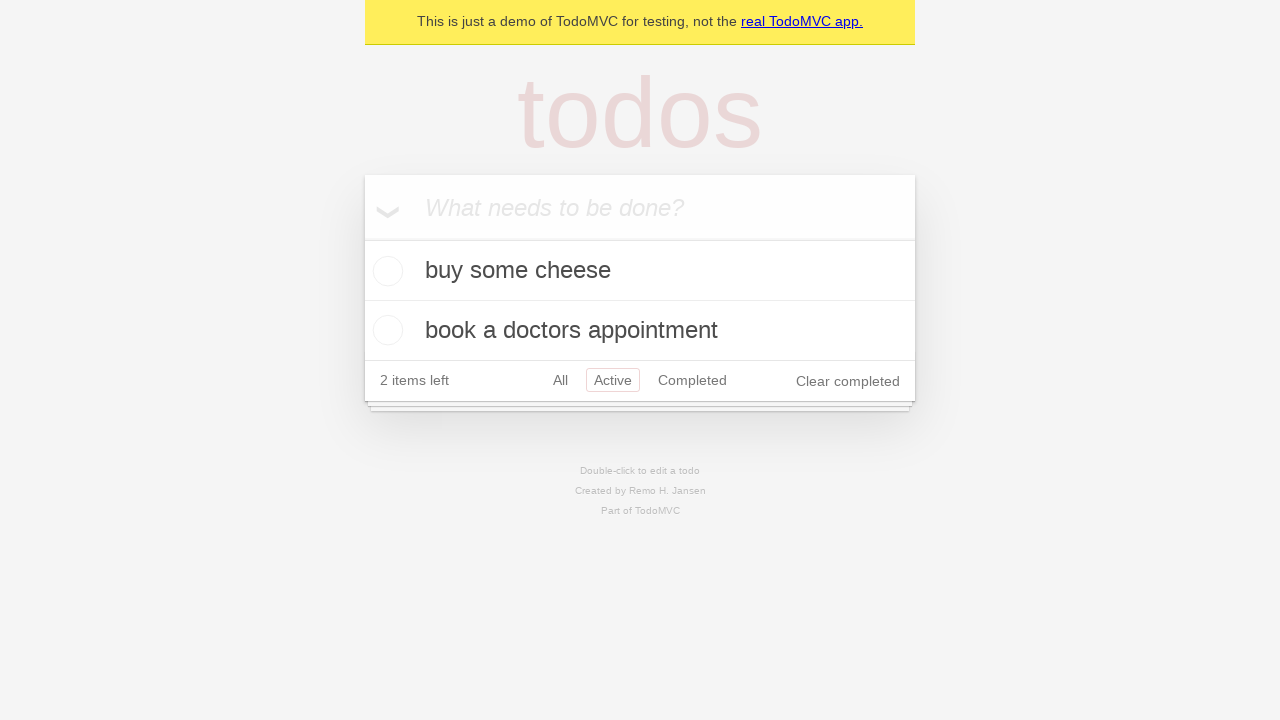

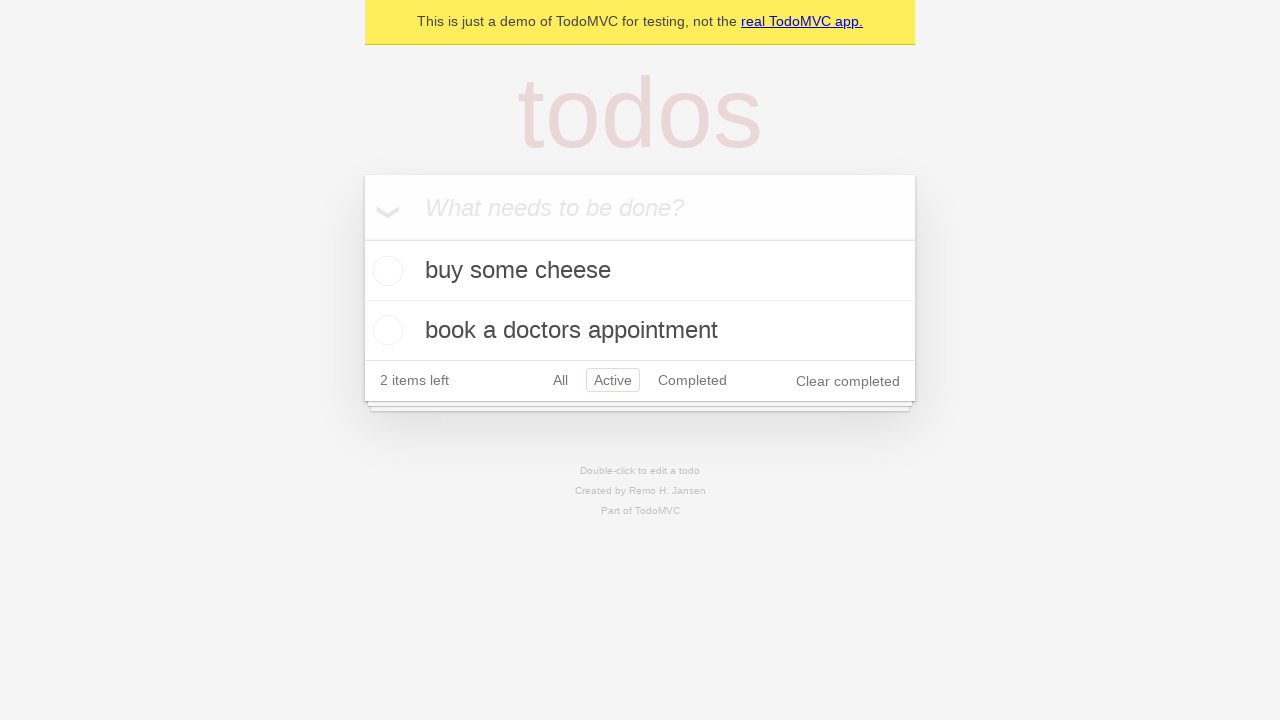